Tests the text box form by filling in the username field with a name value

Starting URL: https://demoqa.com/text-box

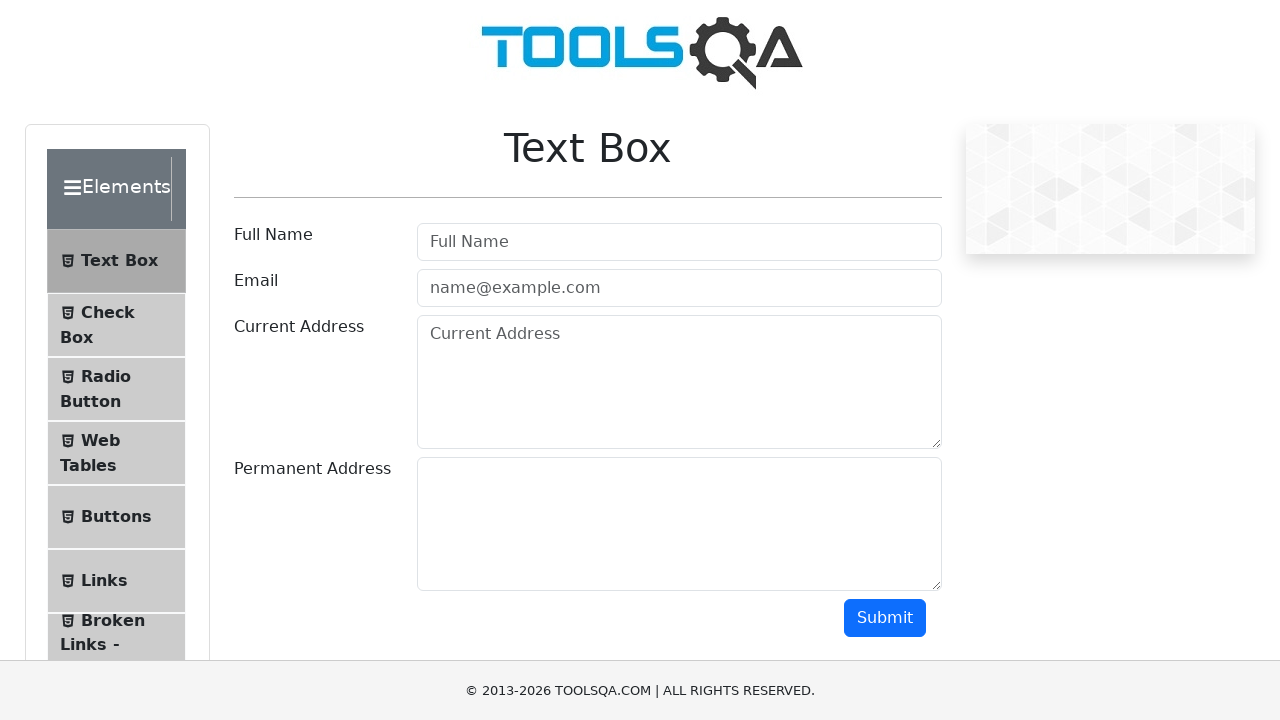

Filled username field with 'Jorge Mejicanos' on input#userName
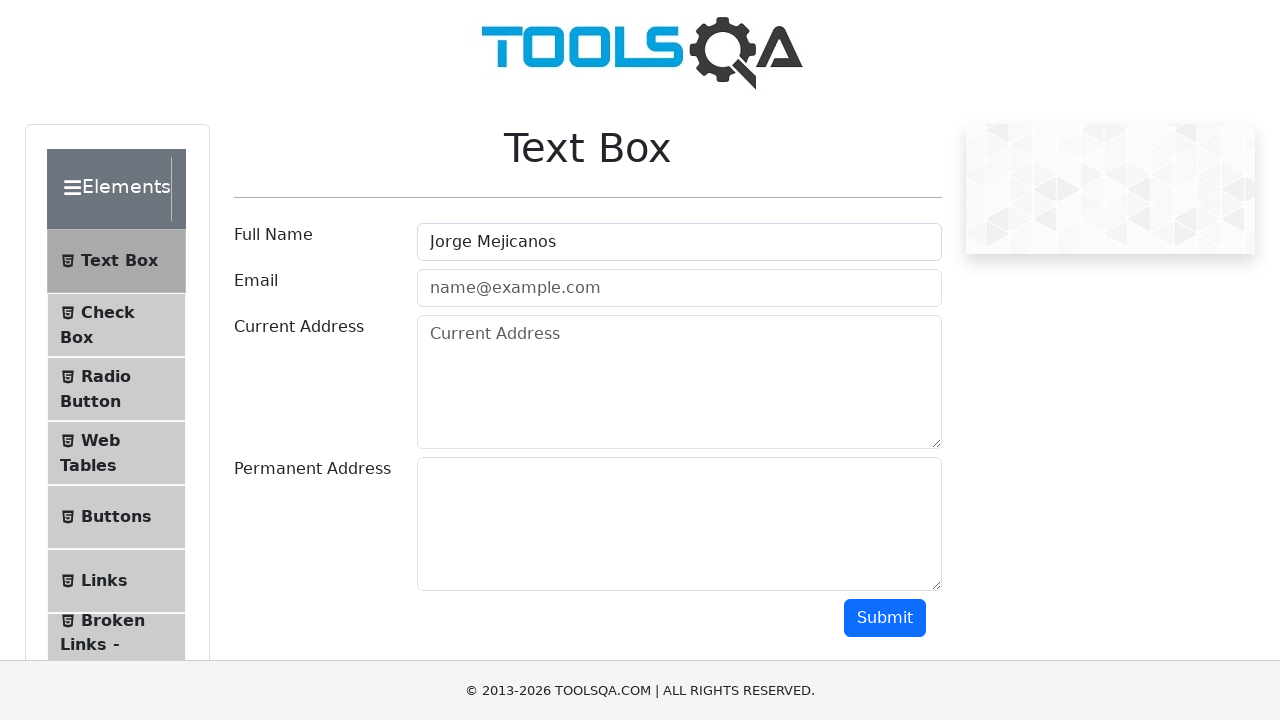

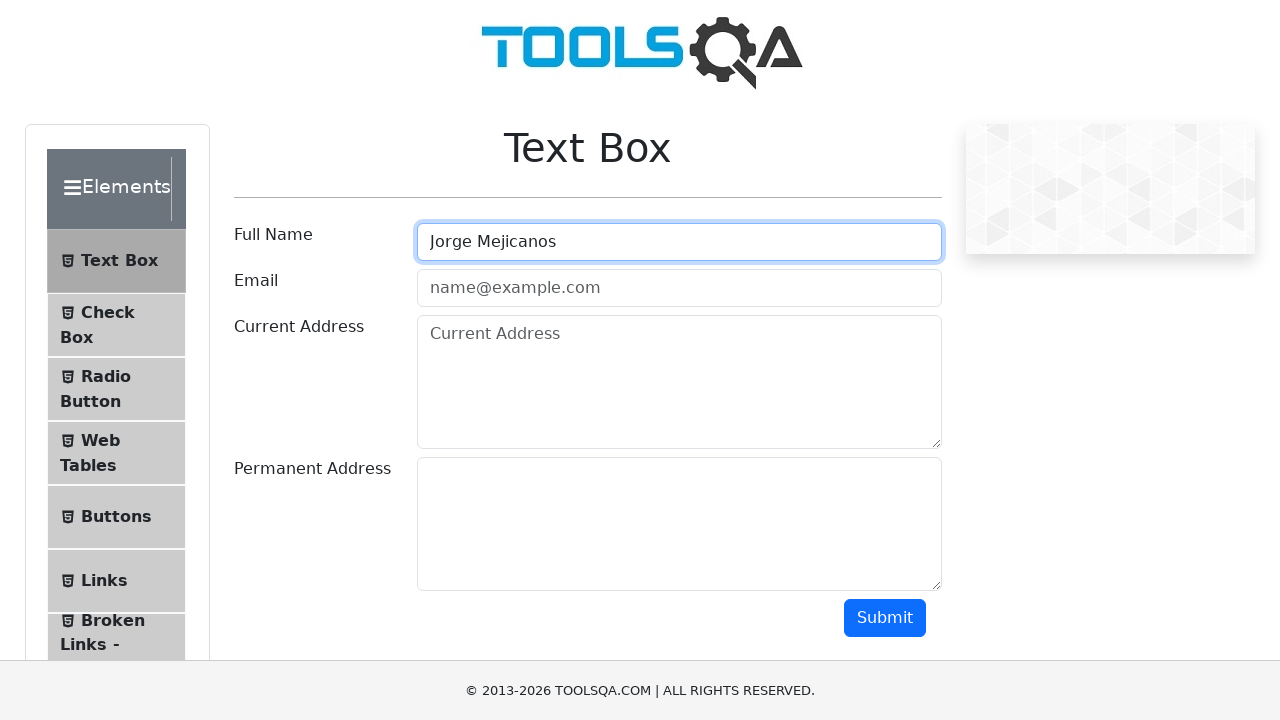